Tests successful contact form submission by filling all required fields and submitting, then verifying the success message appears

Starting URL: https://jupiter.cloud.planittesting.com/#/

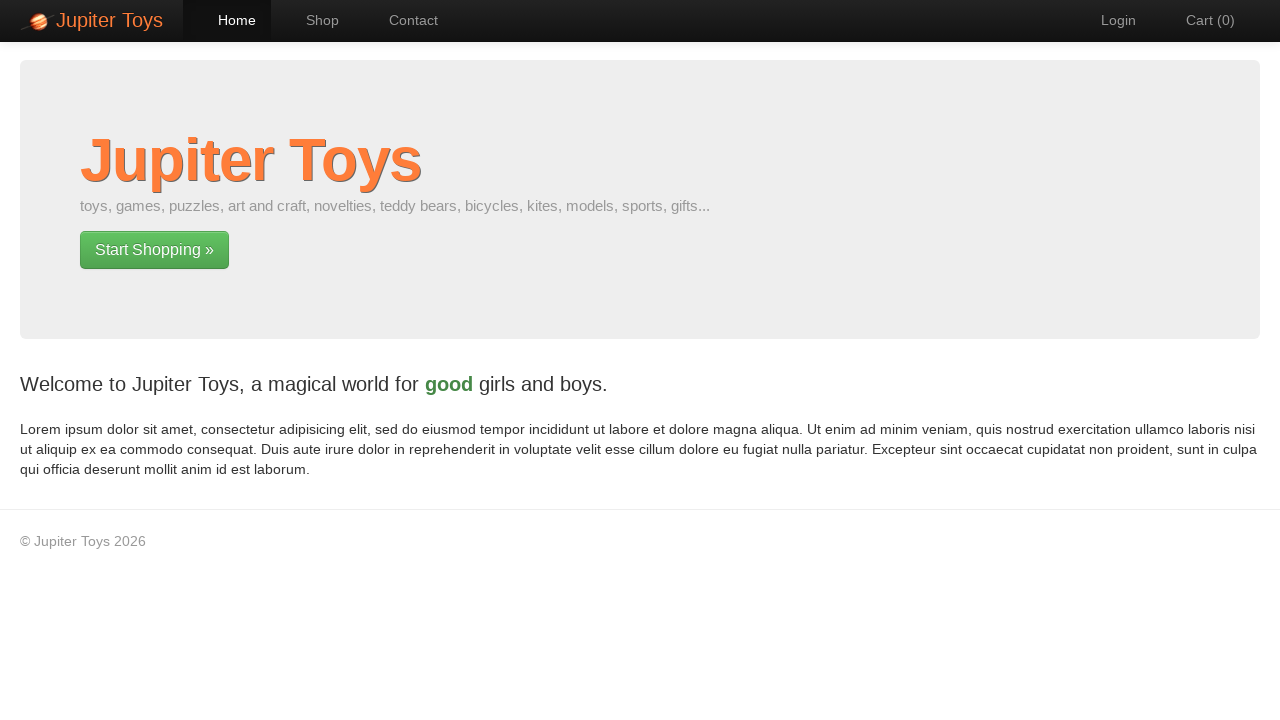

Clicked on Contact page navigation link at (404, 20) on #nav-contact
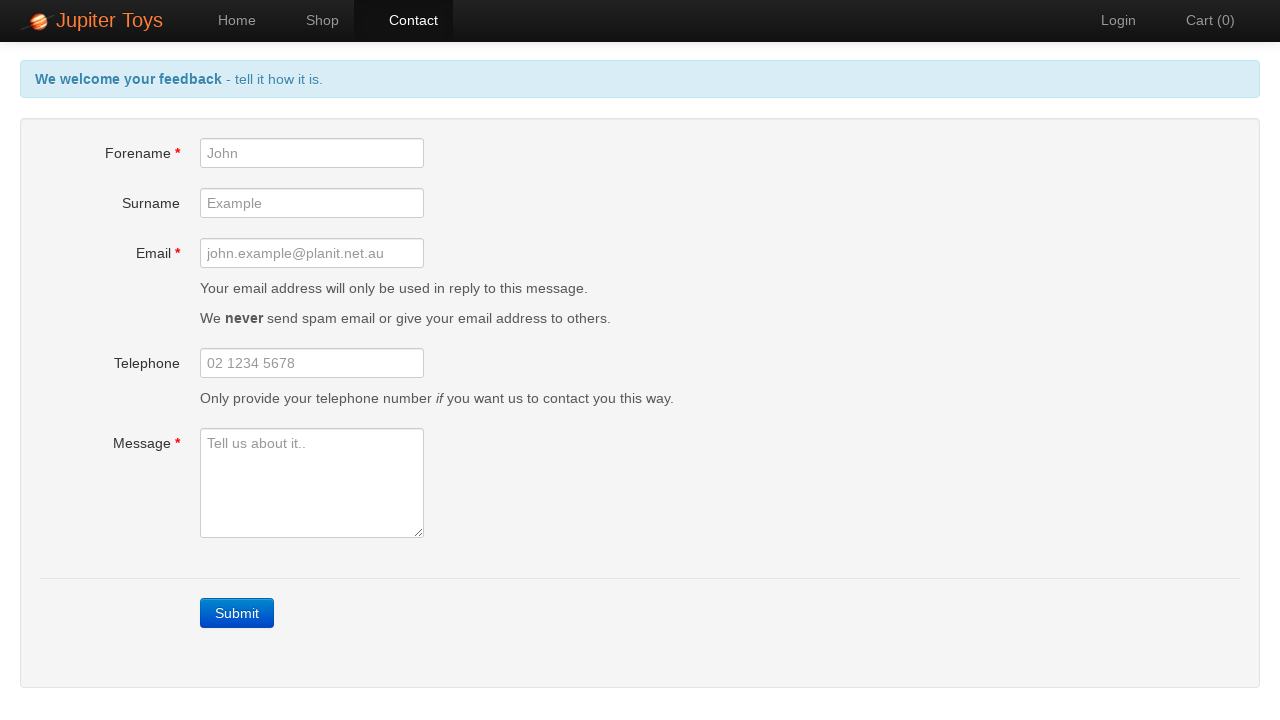

Clicked on forename input field at (312, 153) on #forename
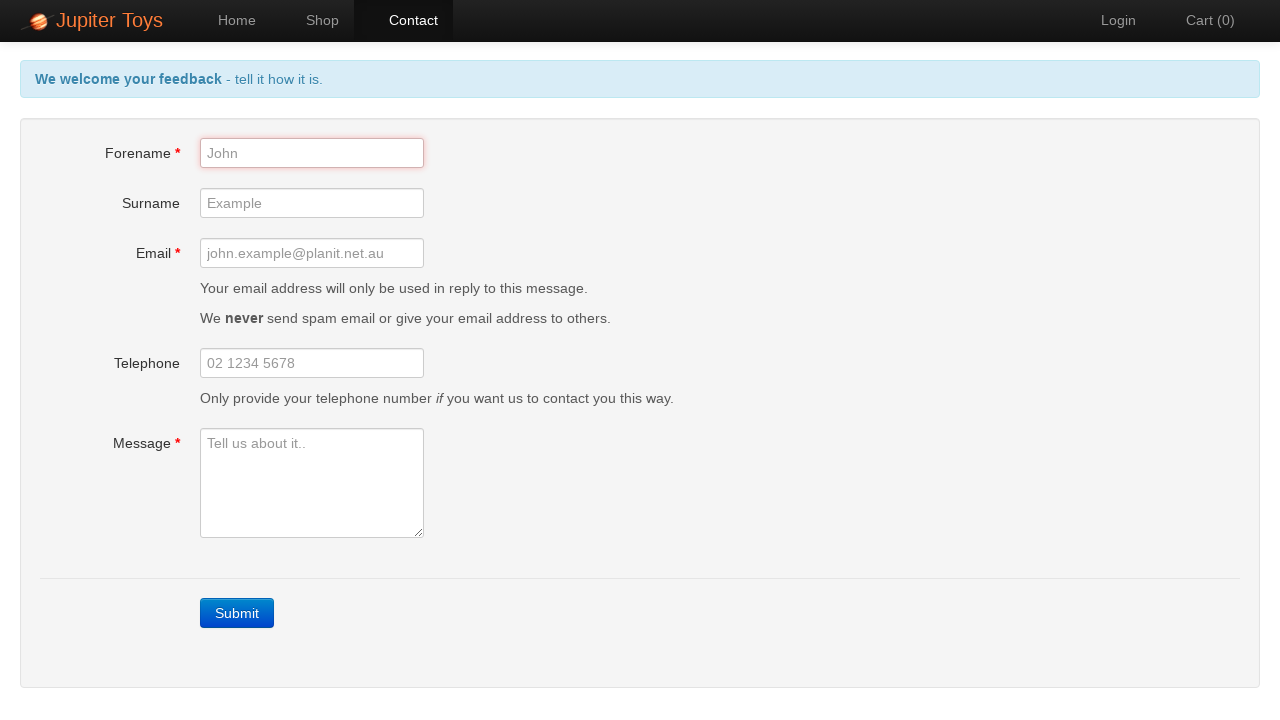

Filled forename field with 'Agustina' on #forename
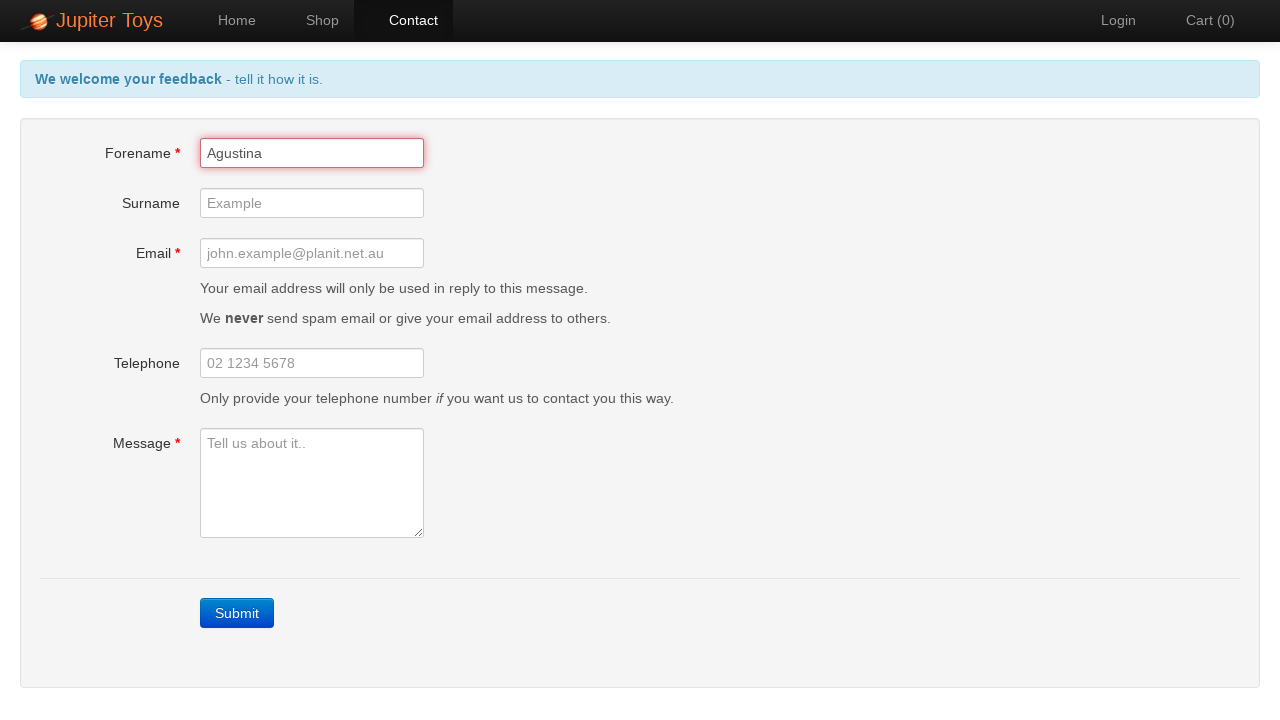

Filled email field with 'agusbize25@gmail.com' on #email
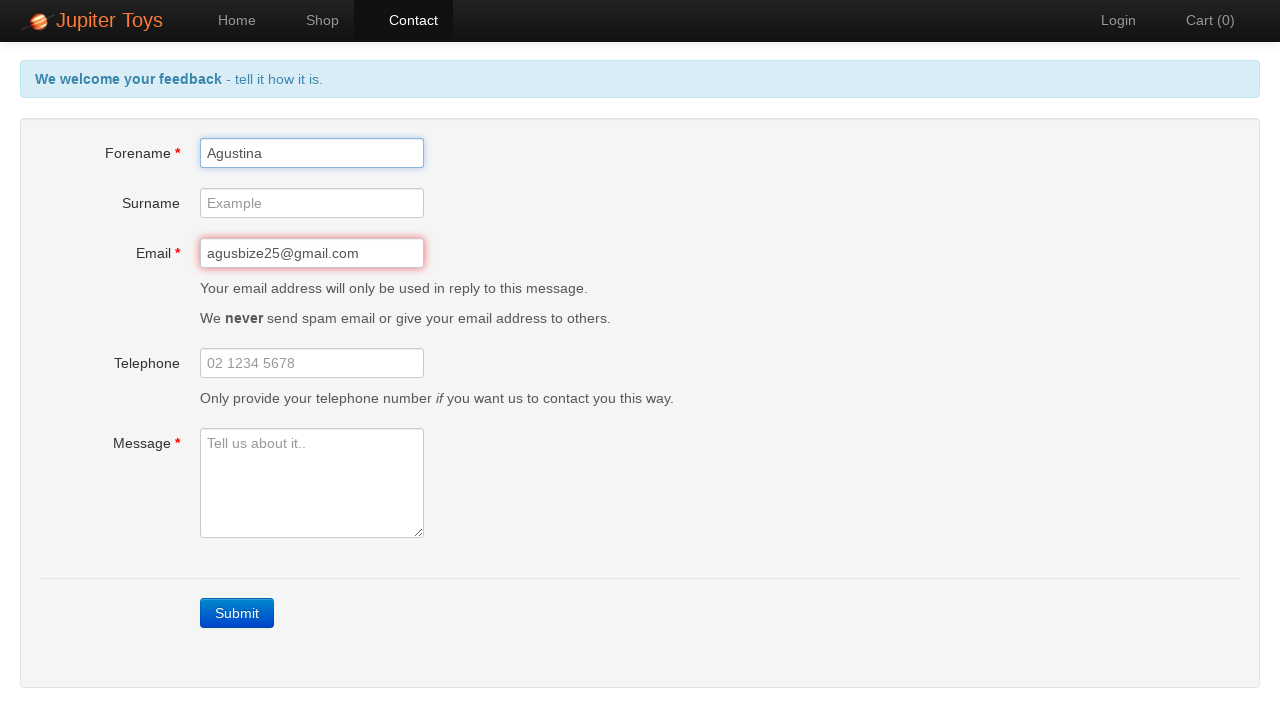

Filled message field with 'This is a test' on #message
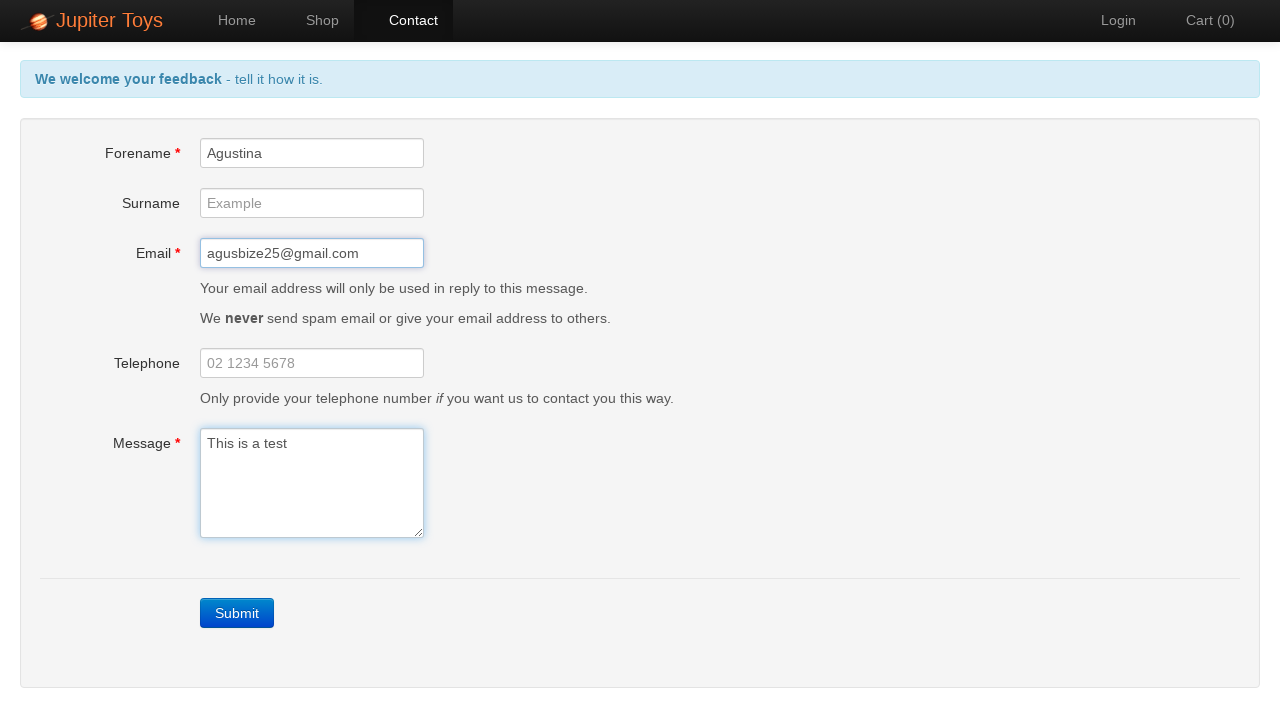

Clicked the Submit button to send the contact form at (237, 613) on xpath=/html/body/div[2]/div/form/div/a
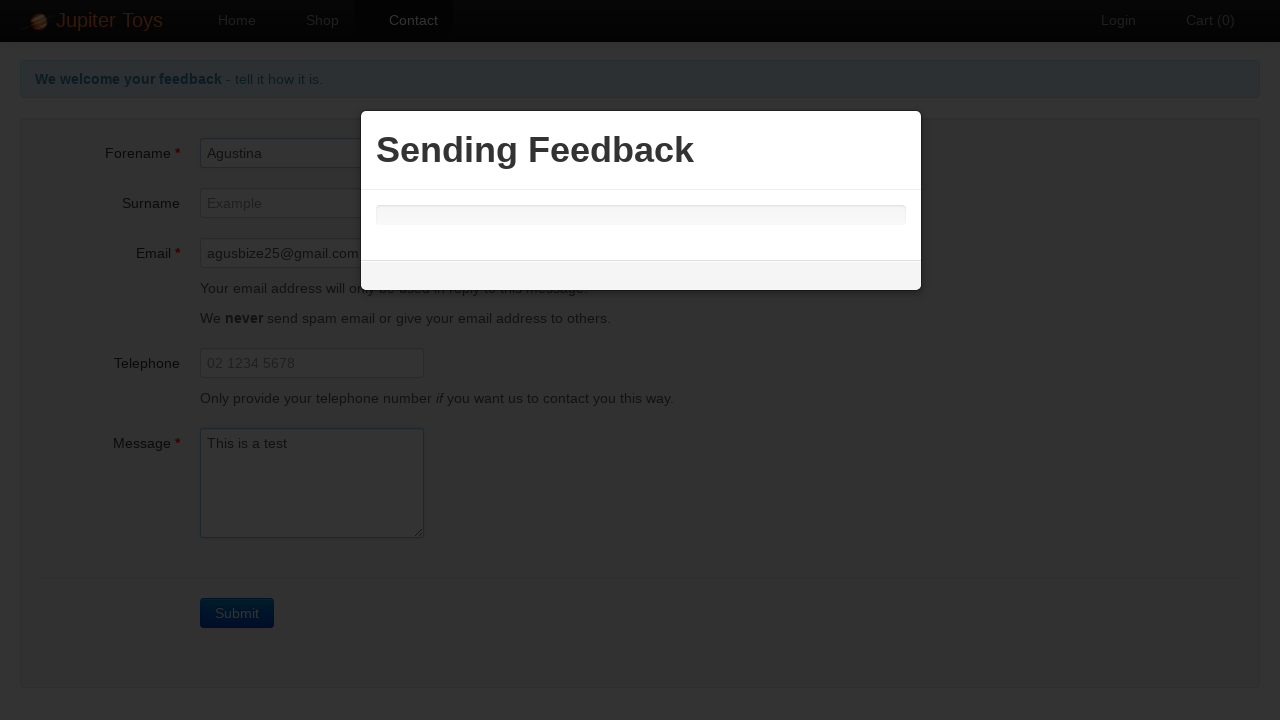

Success message appeared confirming form submission
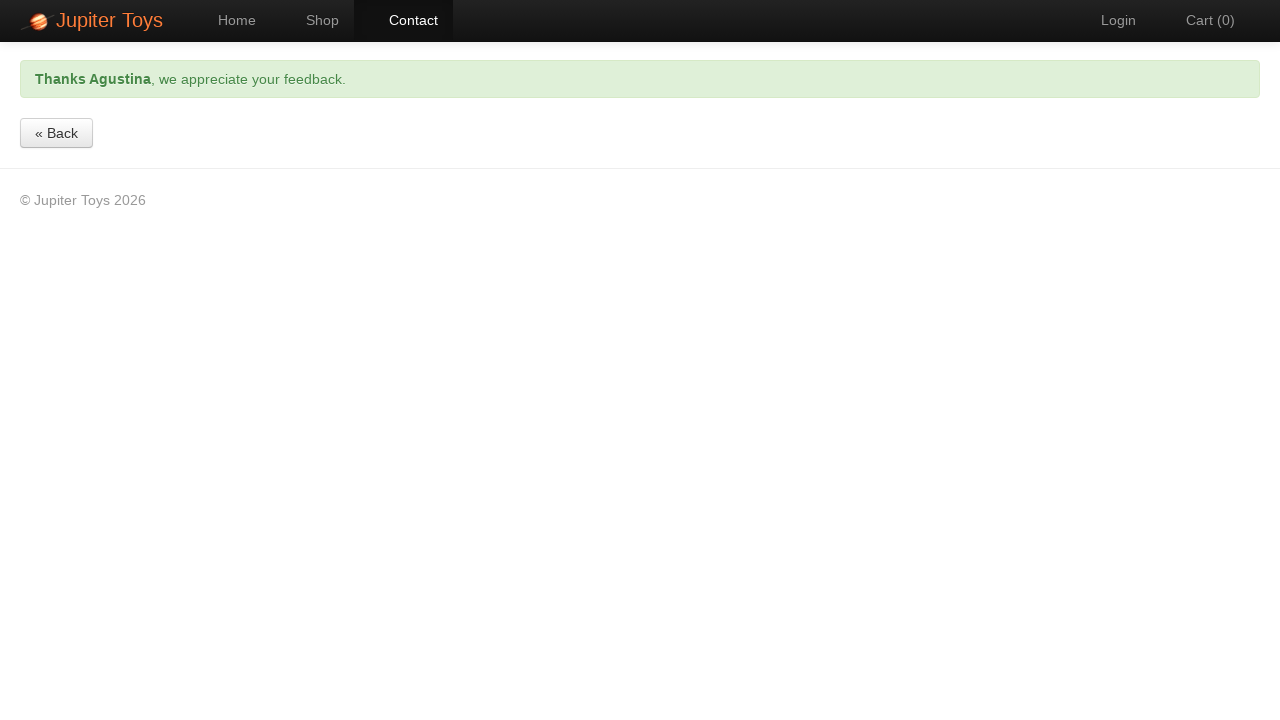

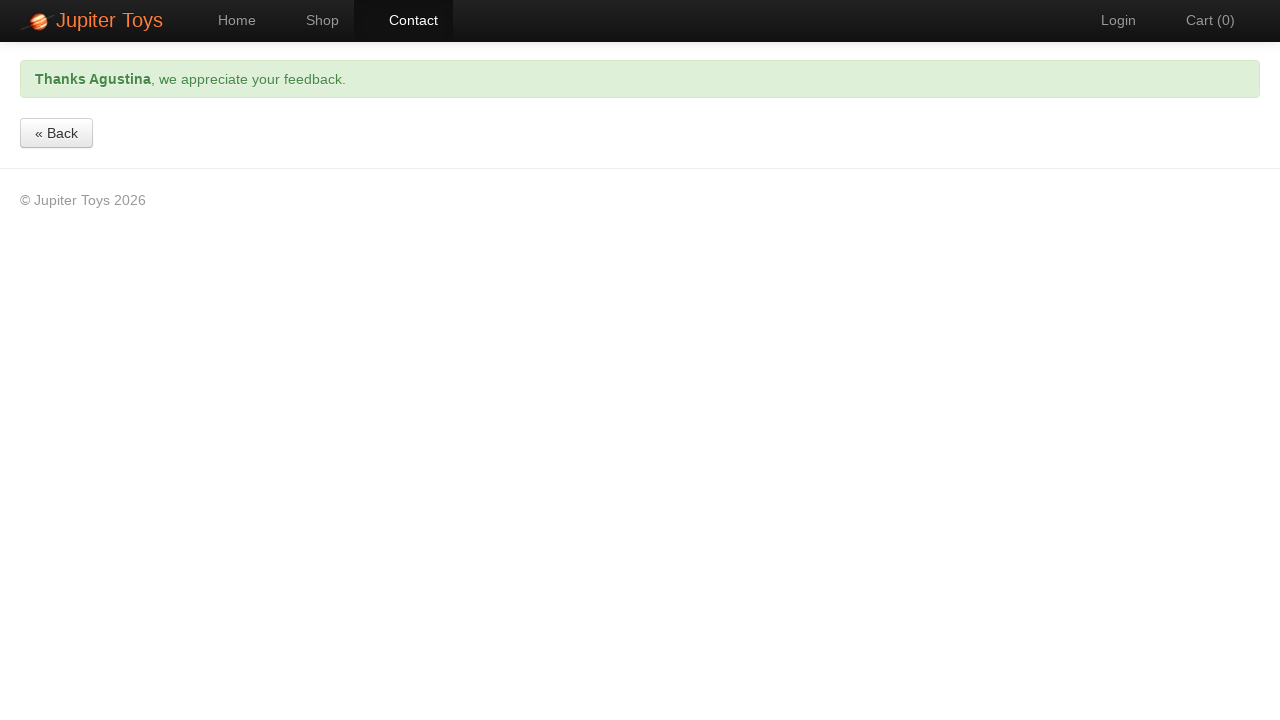